Tests the jQuery UI datepicker widget by clicking on the datepicker input to open the calendar and selecting day 15 from the calendar.

Starting URL: https://jqueryui.com/datepicker/

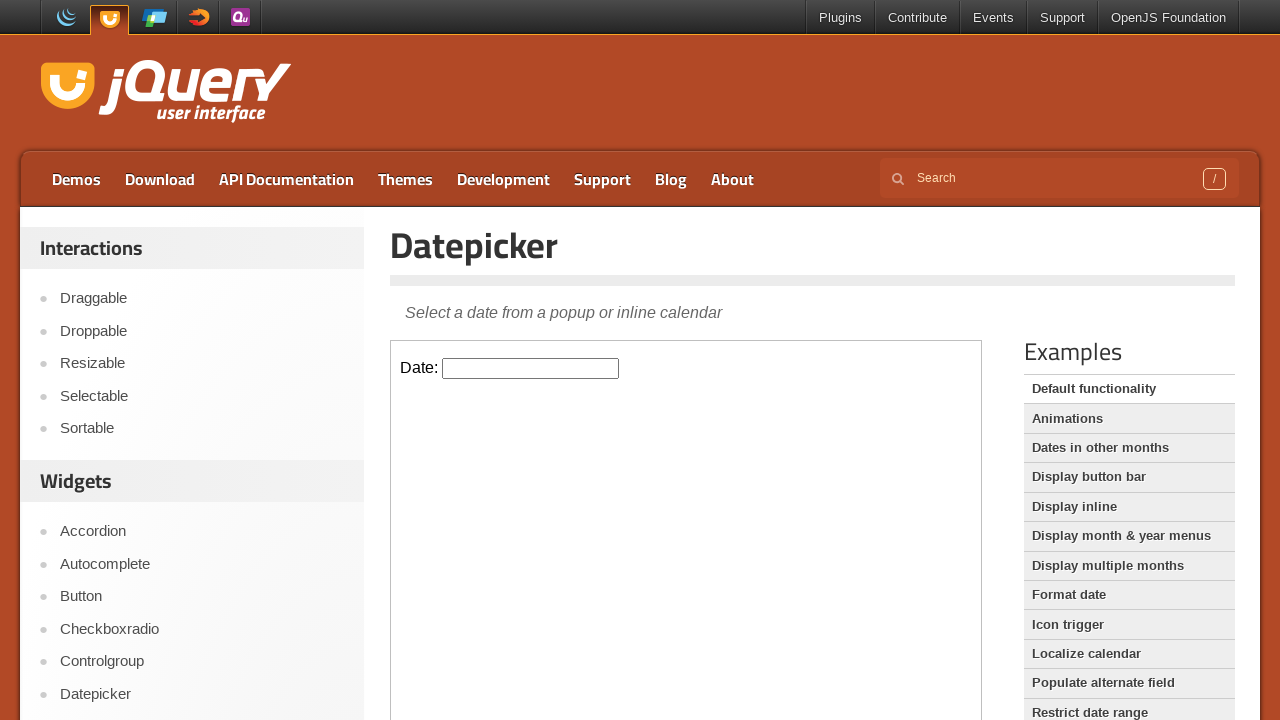

Located iframe containing datepicker demo
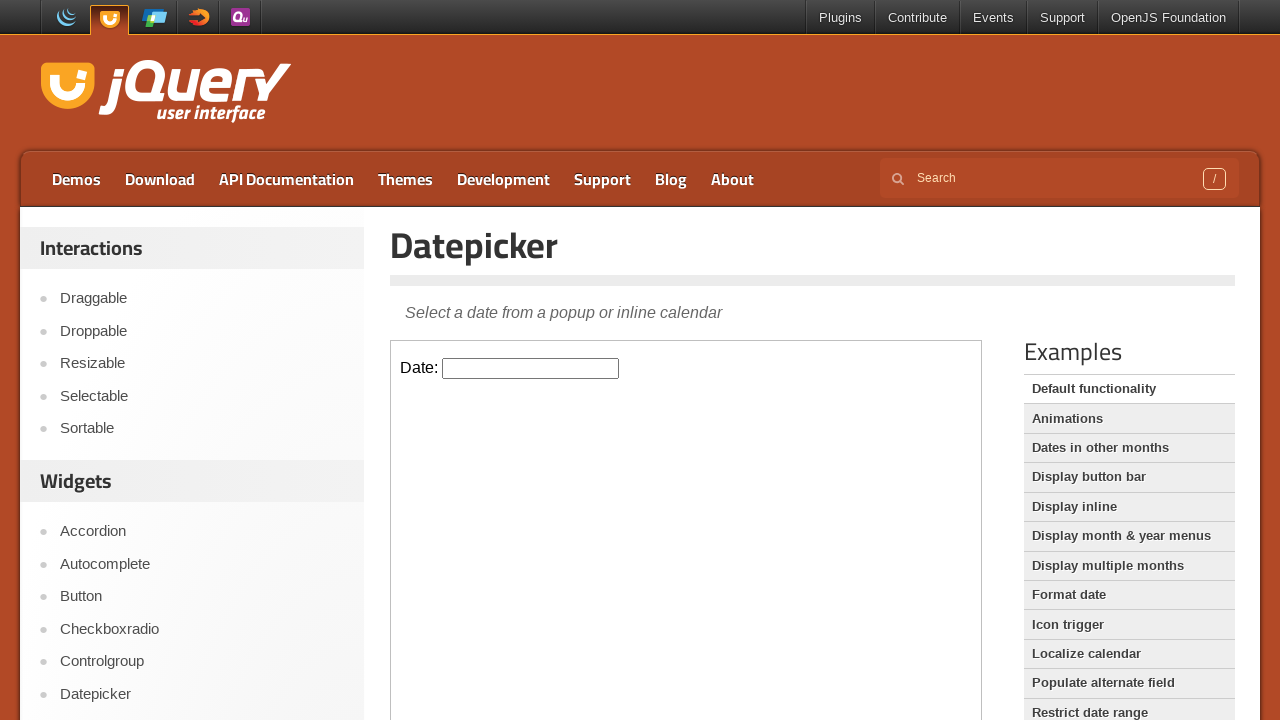

Clicked on datepicker input to open calendar at (531, 368) on iframe.demo-frame >> internal:control=enter-frame >> #datepicker
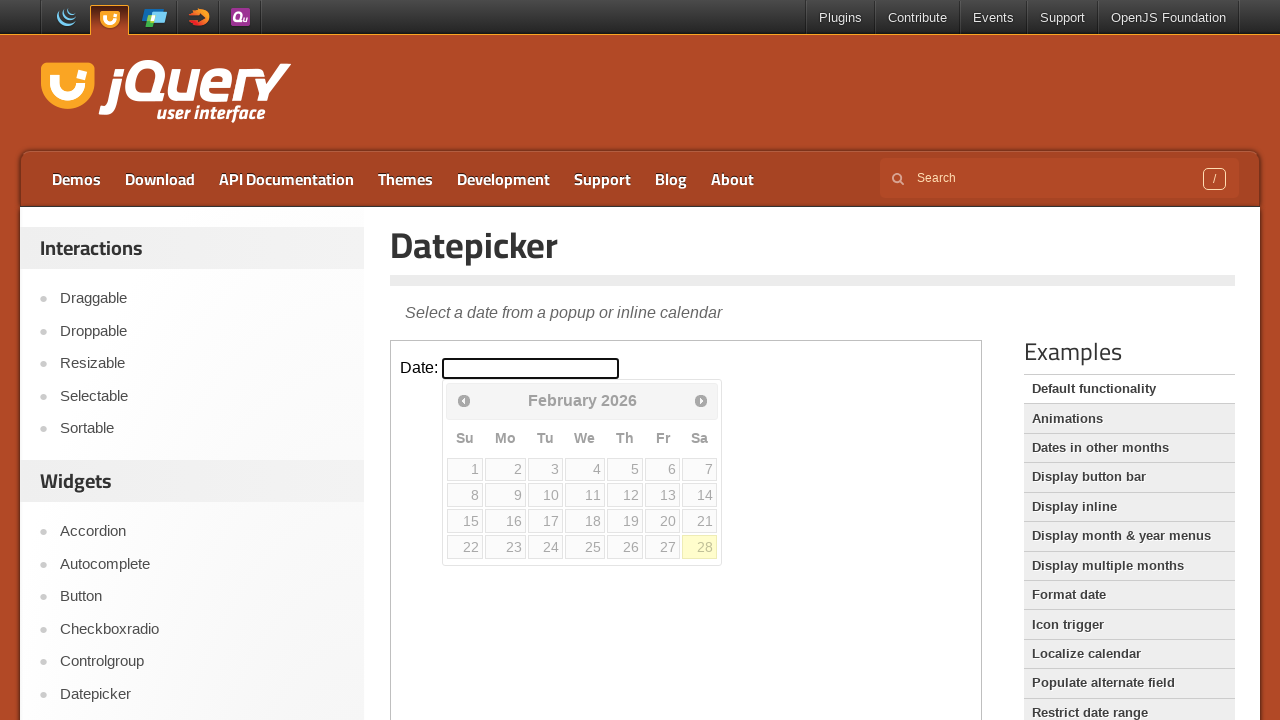

Clicked on day 15 in the calendar at (465, 521) on iframe.demo-frame >> internal:control=enter-frame >> table.ui-datepicker-calenda
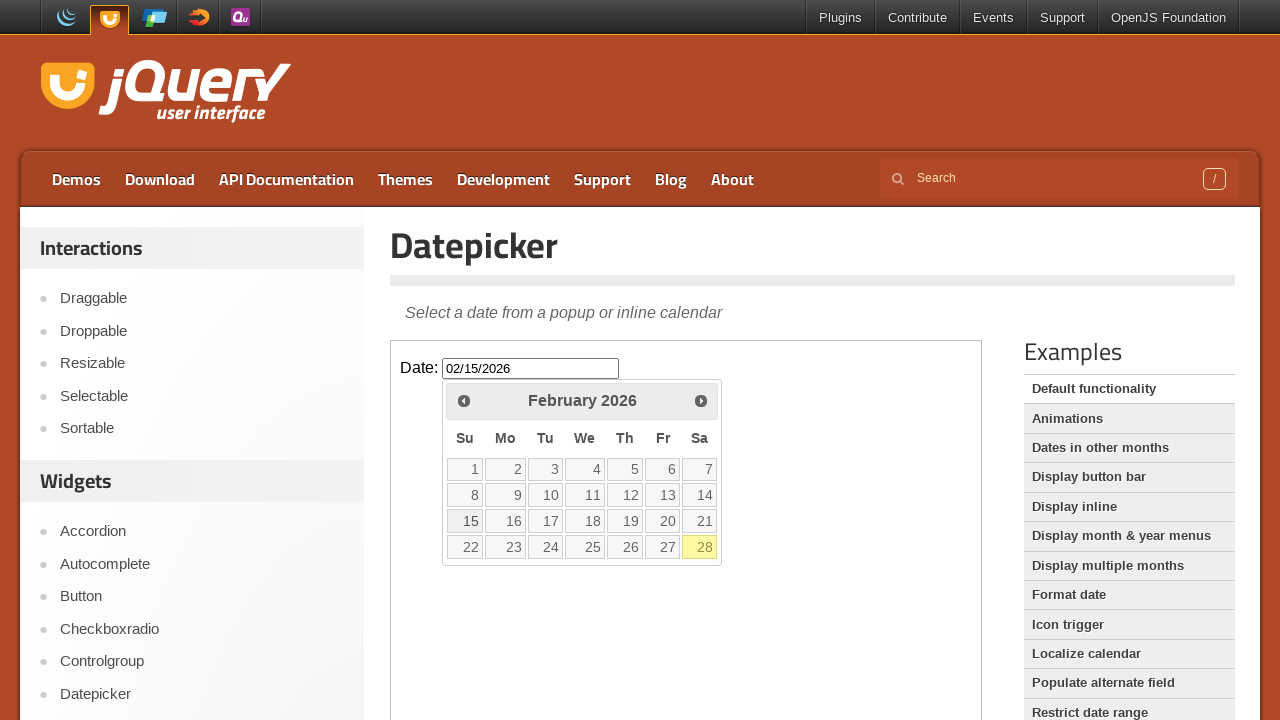

Verified datepicker input is still present after date selection
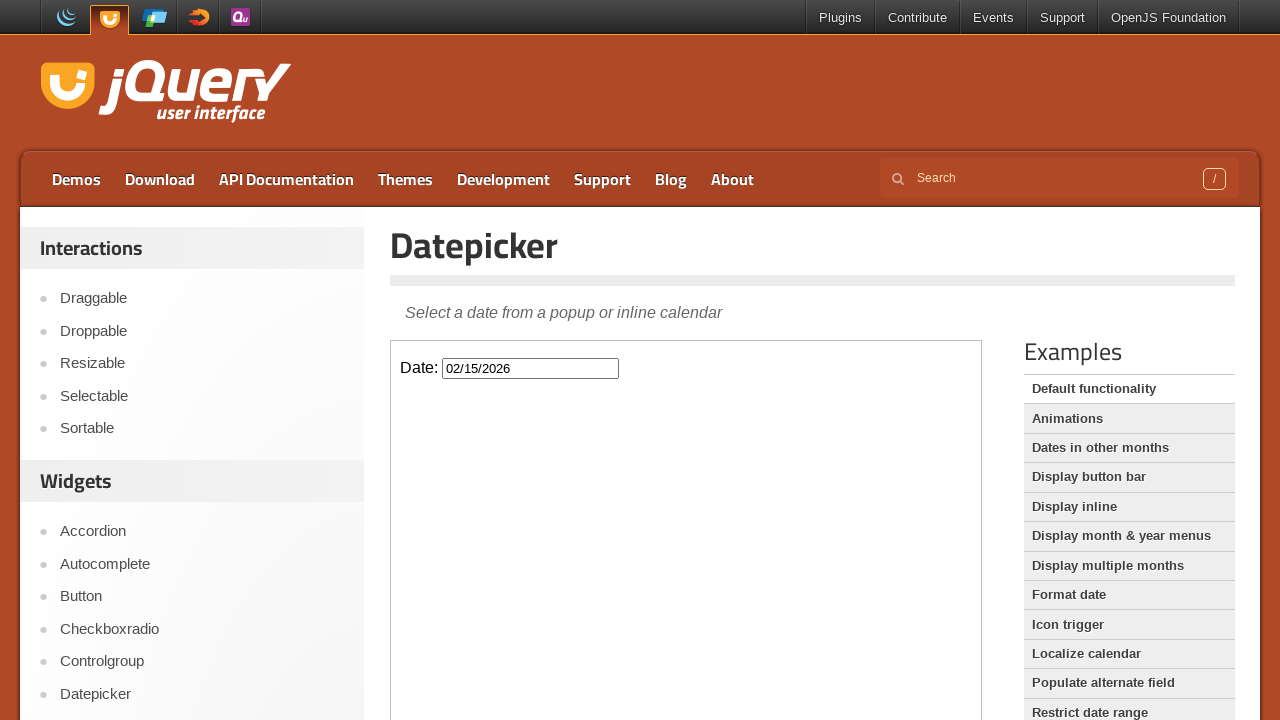

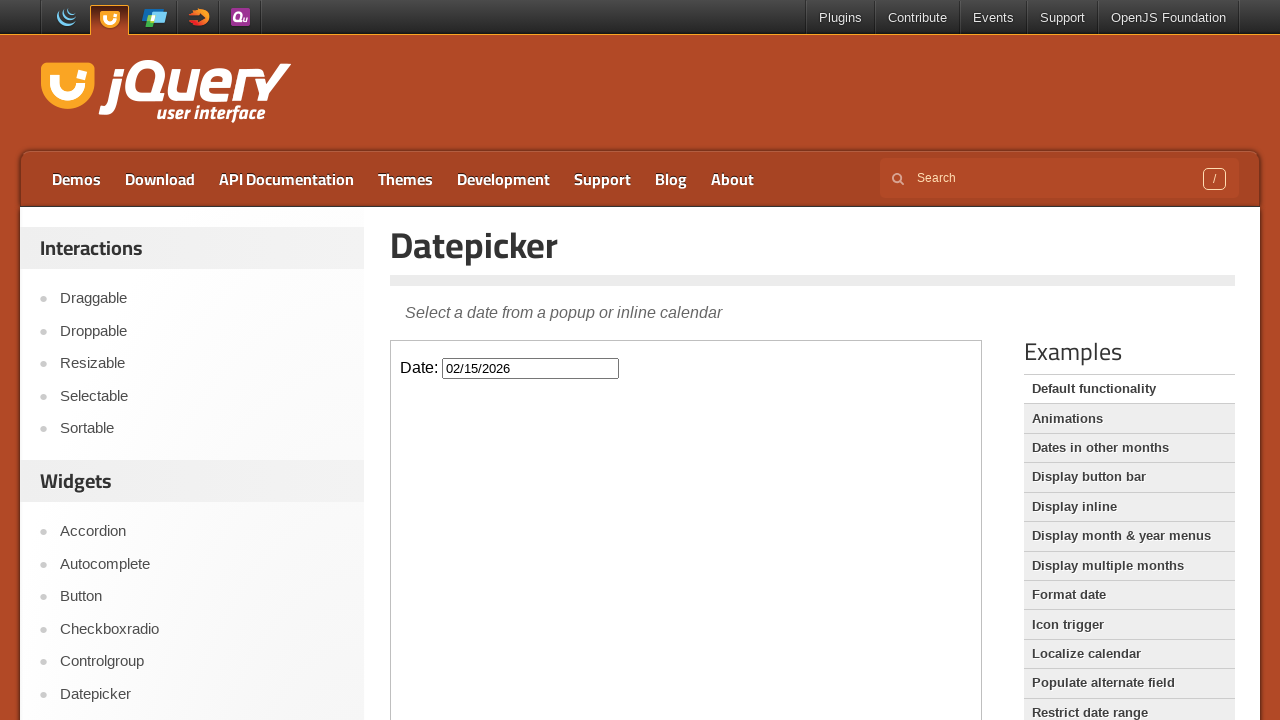